Tests JavaScript prompt alert handling by triggering a prompt dialog, entering text, and accepting it

Starting URL: https://www.w3schools.com/js/tryit.asp?filename=tryjs_prompt

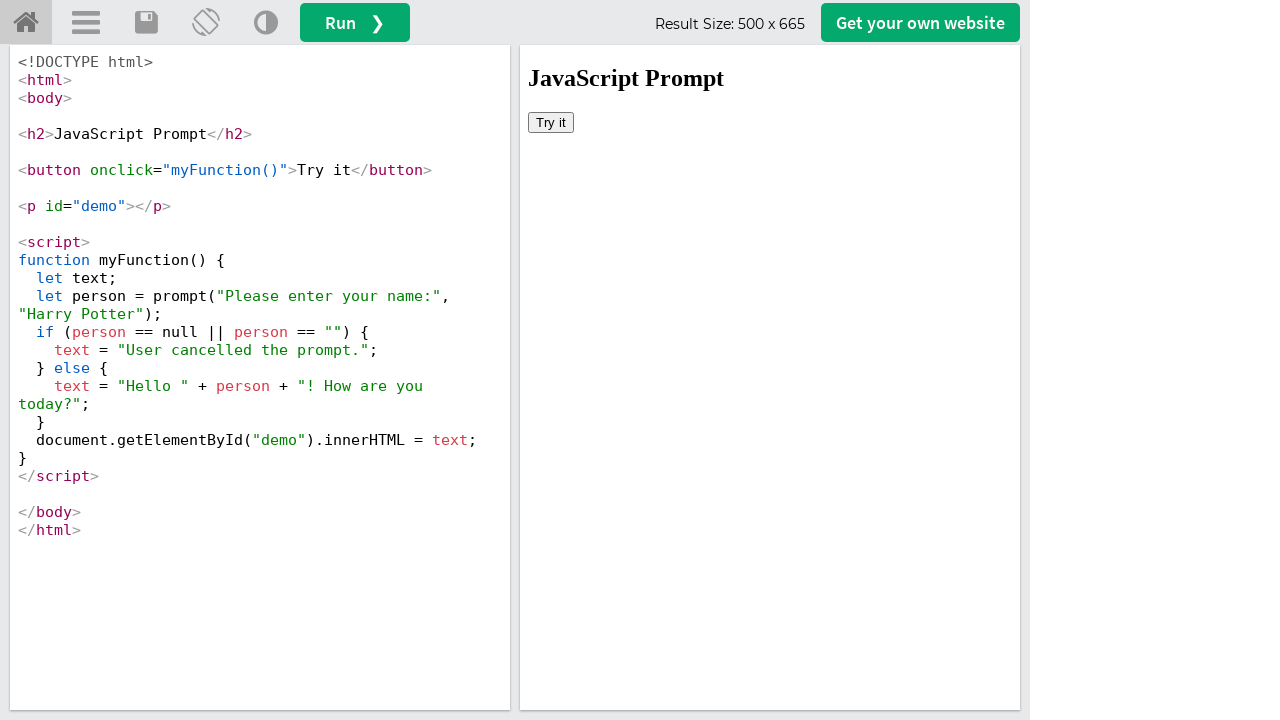

Located iframe element containing the demo
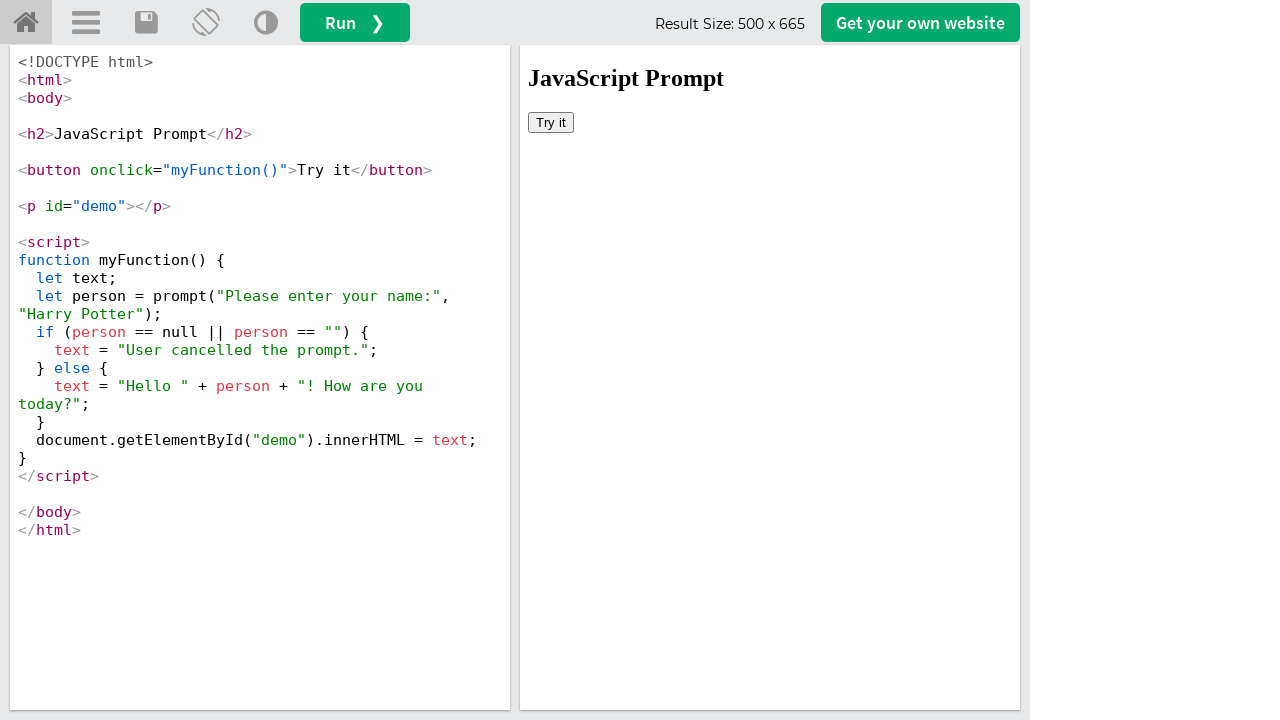

Clicked 'Try it' button to trigger prompt alert at (551, 122) on #iframeResult >> internal:control=enter-frame >> xpath=//button[normalize-space(
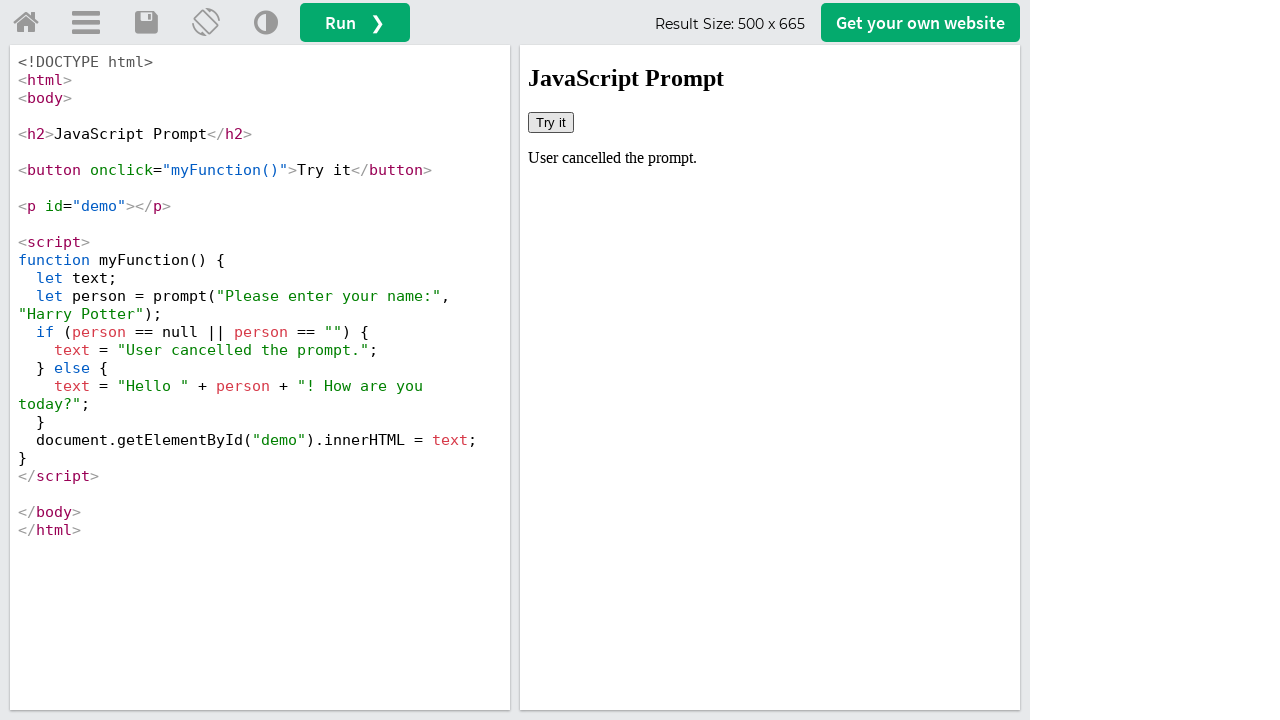

Set up dialog handler to accept prompt with text 'Nana'
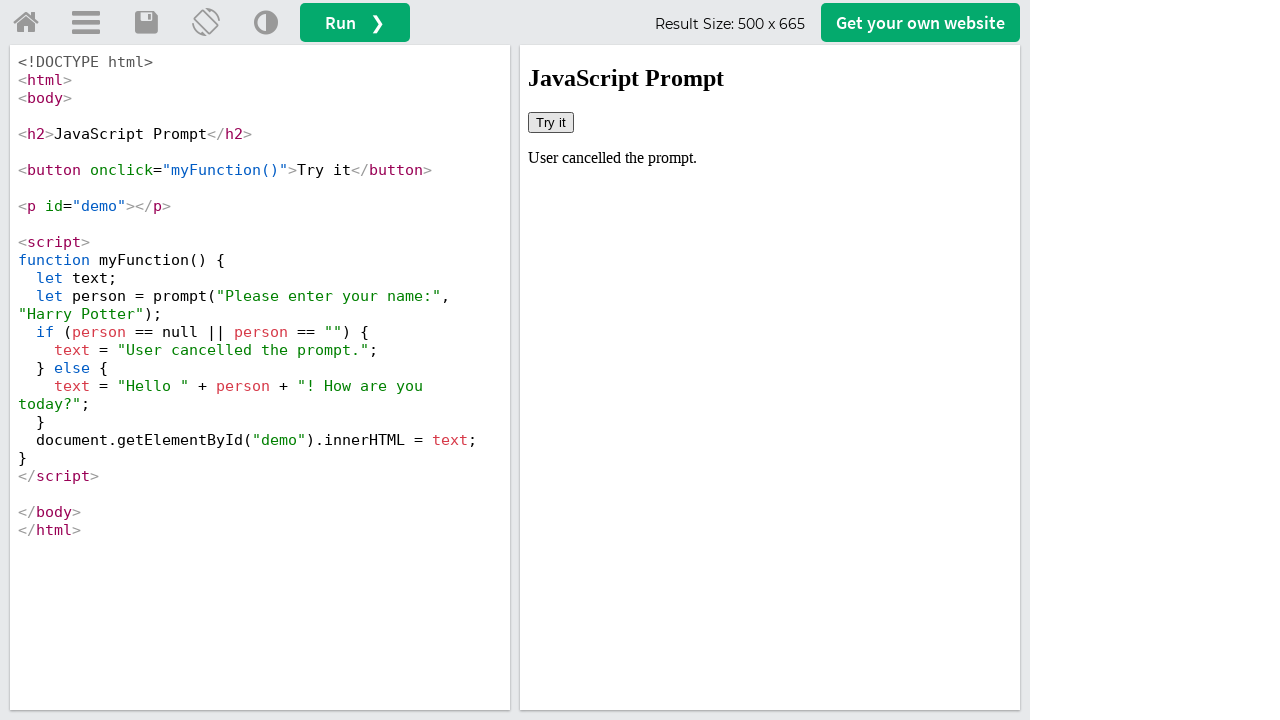

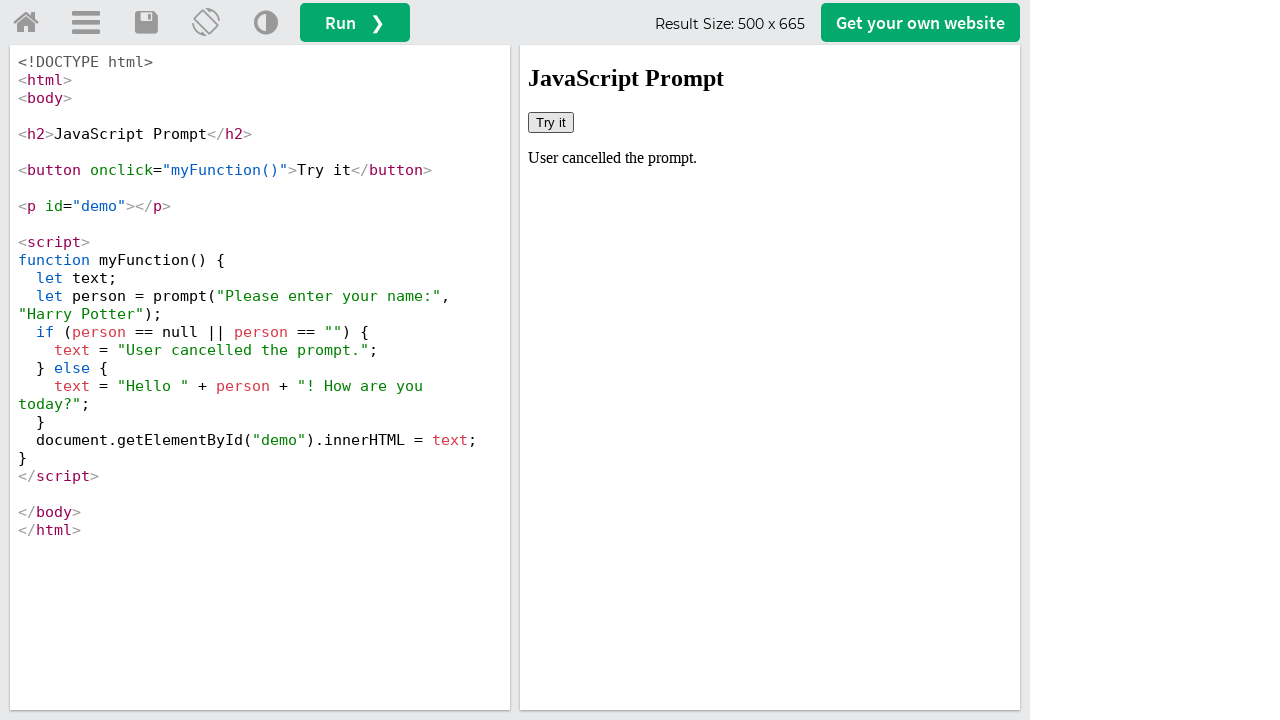